Tests a calculator web application by entering two numbers (20 and 20), clicking the calculate button, and waiting for the result to display.

Starting URL: https://juliemr.github.io/protractor-demo/

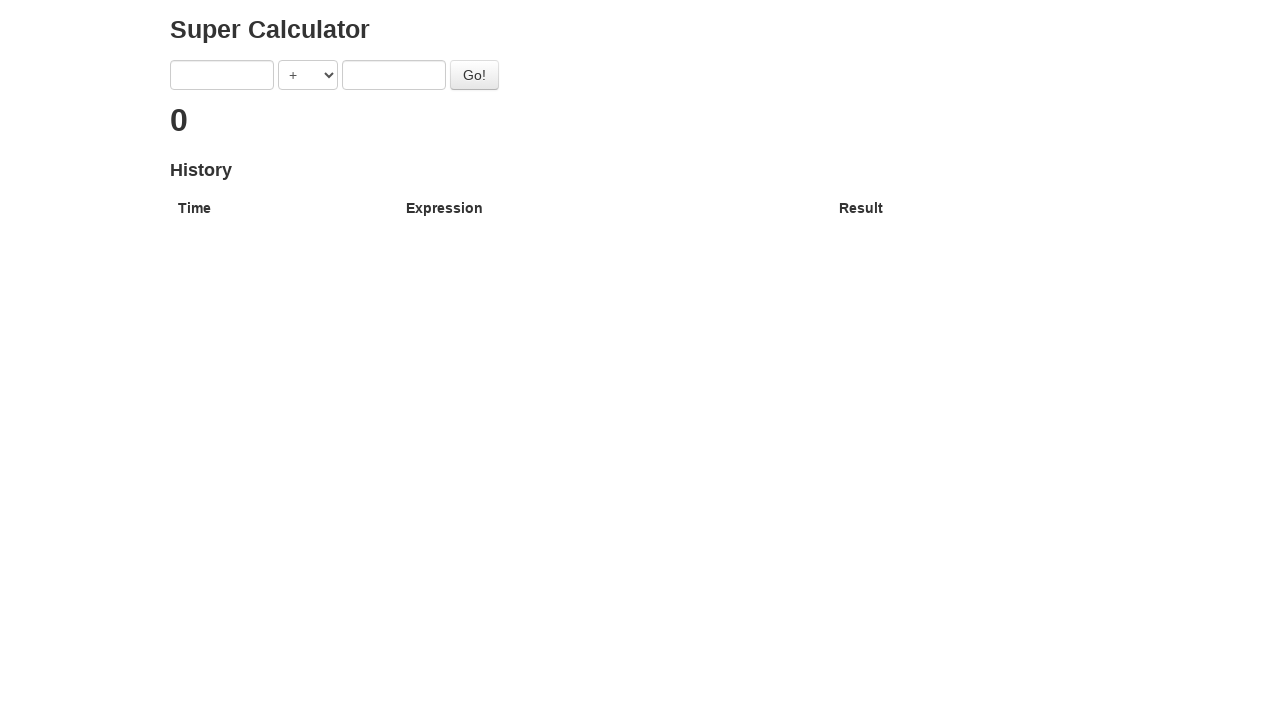

Entered first number '20' in the input field on input[ng-model='first']
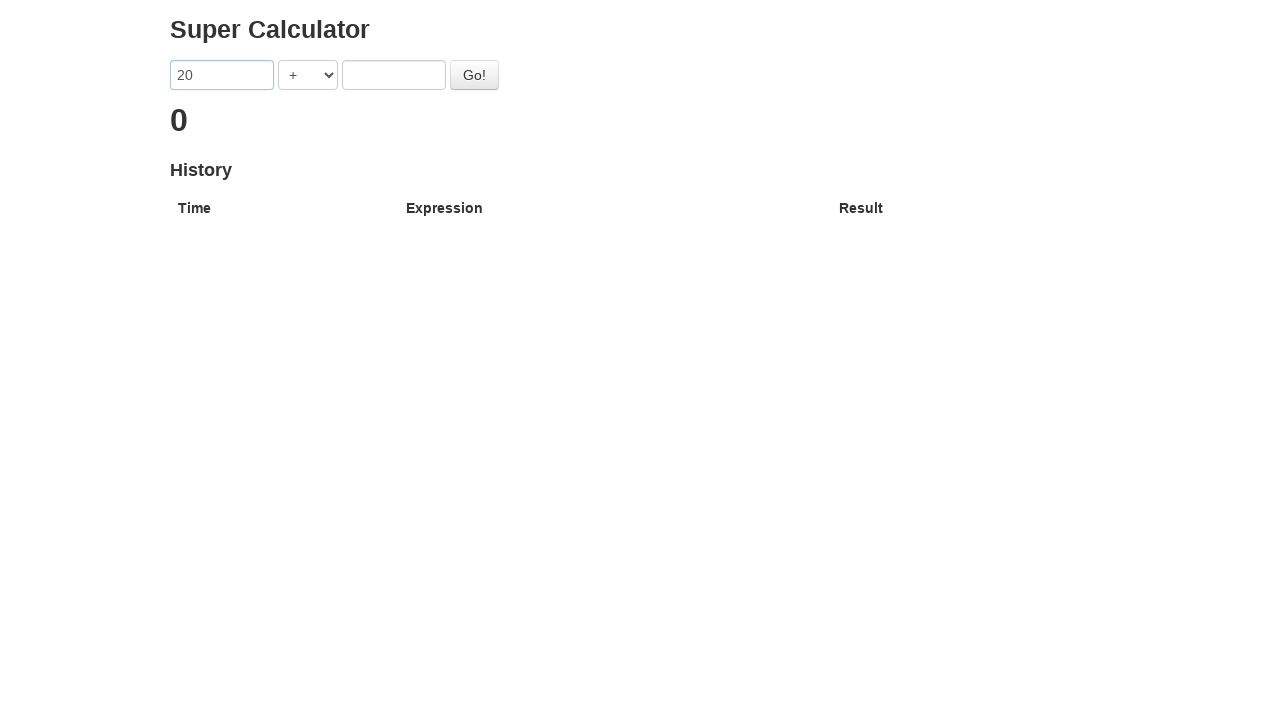

Entered second number '20' in the input field on input[ng-model='second']
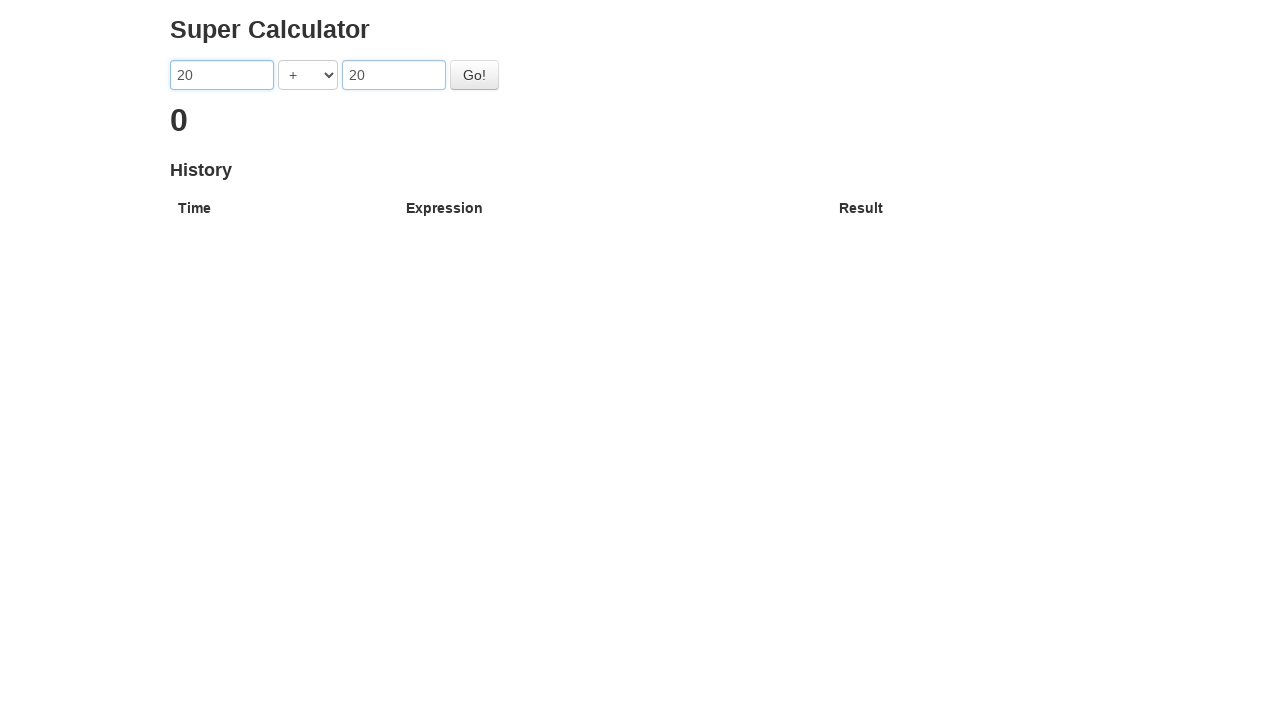

Clicked the Go button to calculate the result at (474, 75) on #gobutton
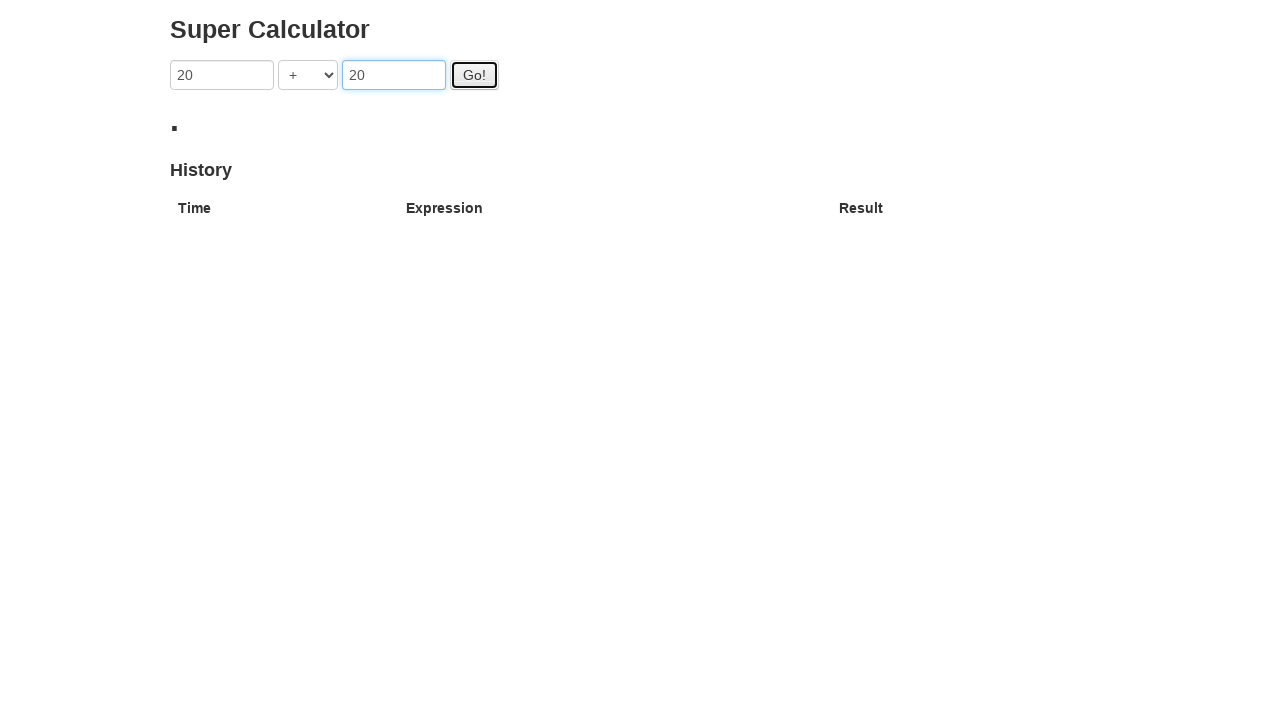

Result heading element loaded
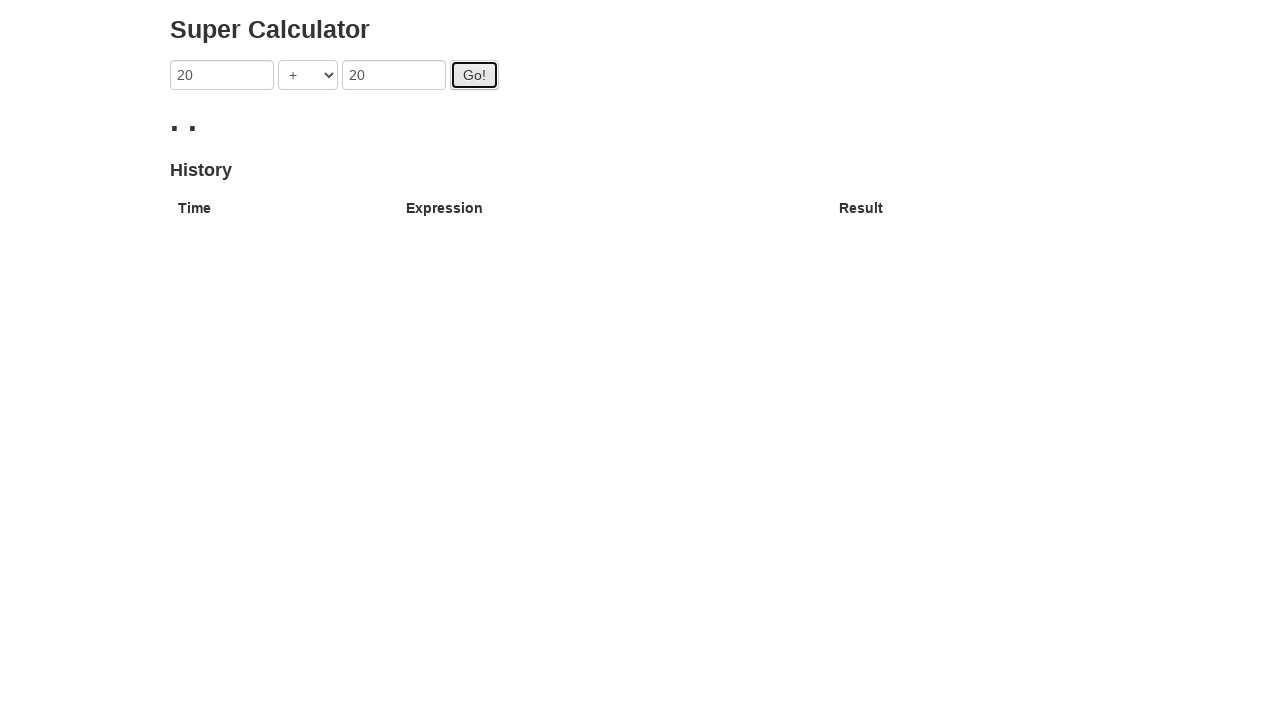

Result value displayed in heading (20 + 20 = 40)
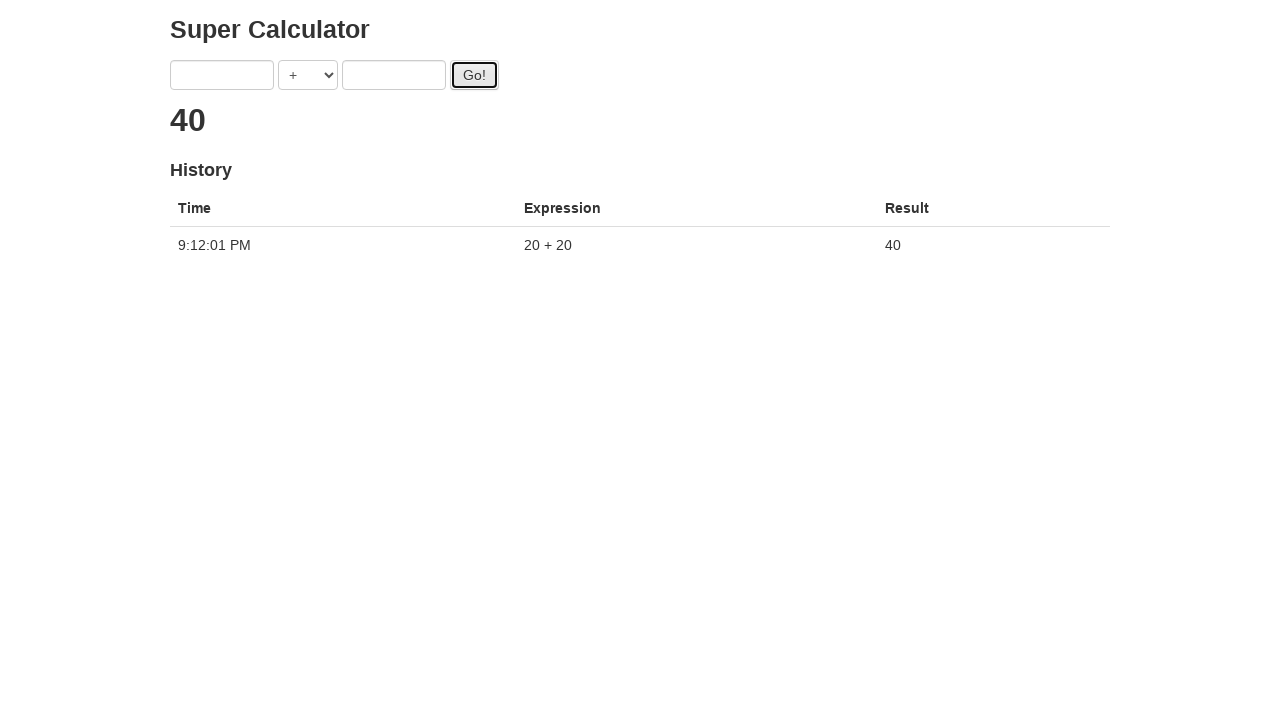

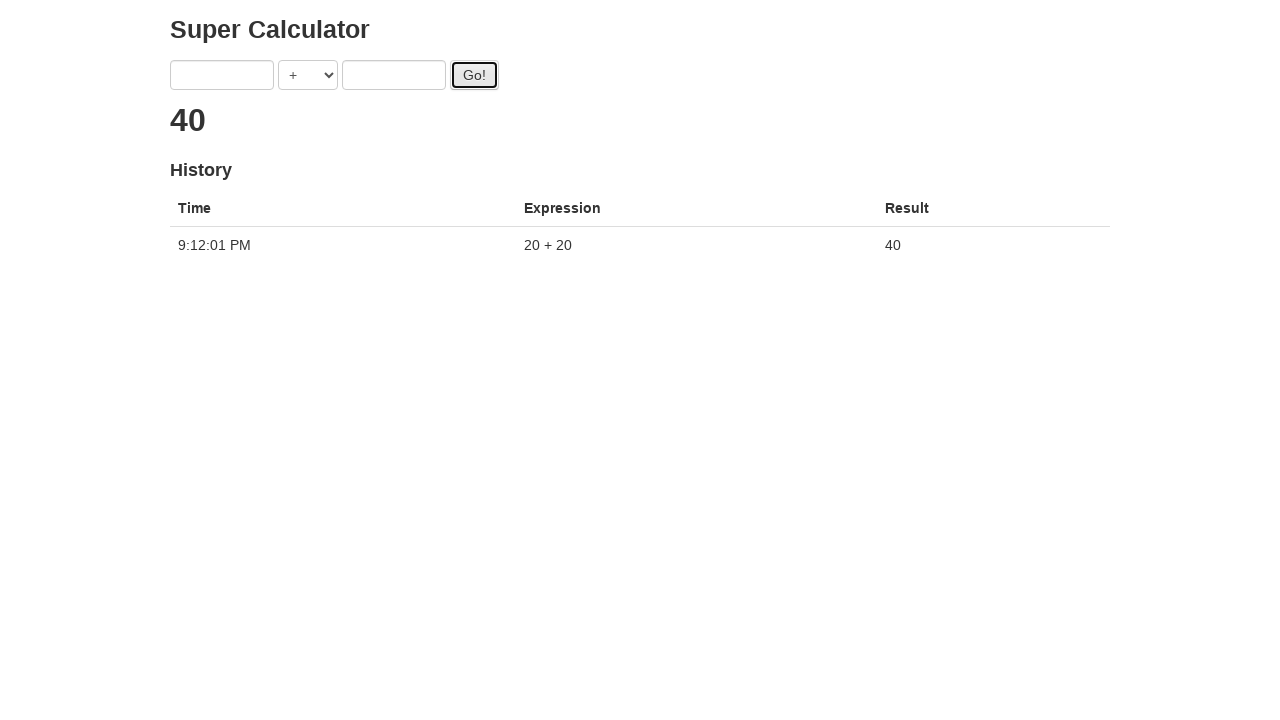